Tests the links page on DemoQA by clicking on the "Home" link to verify navigation functionality

Starting URL: https://demoqa.com/links

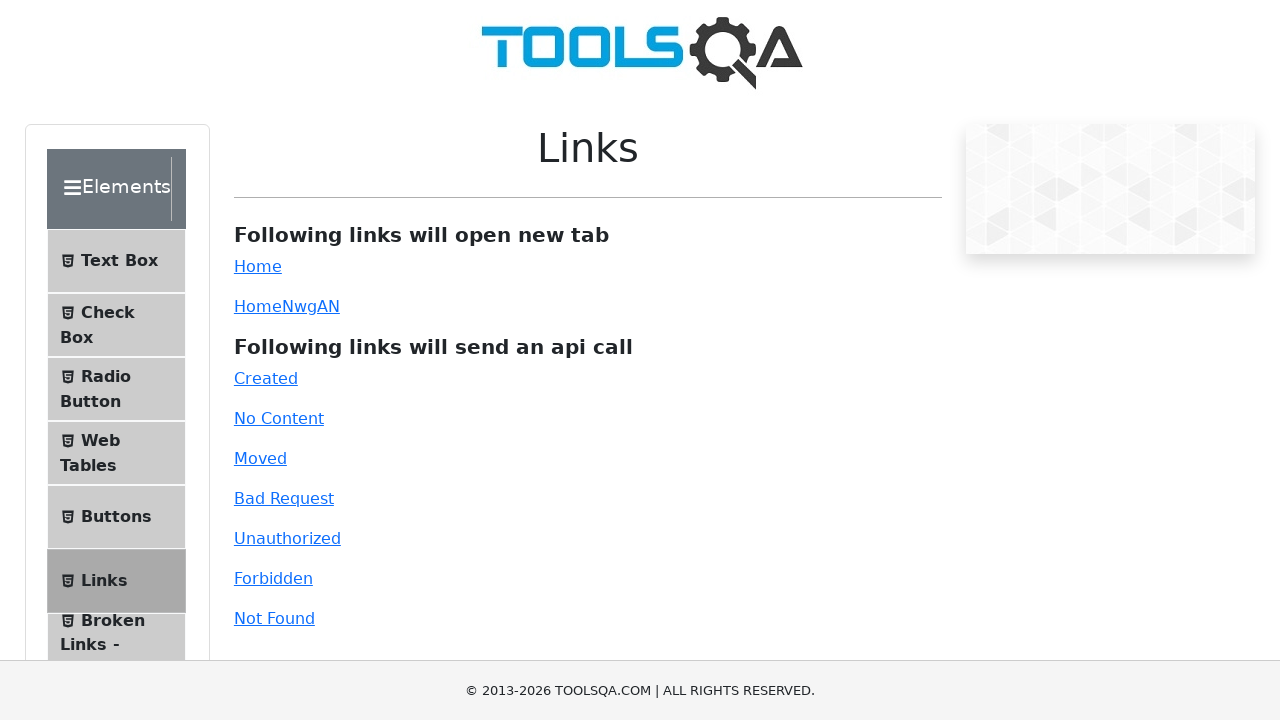

Clicked the Home link to verify navigation functionality at (258, 266) on #simpleLink
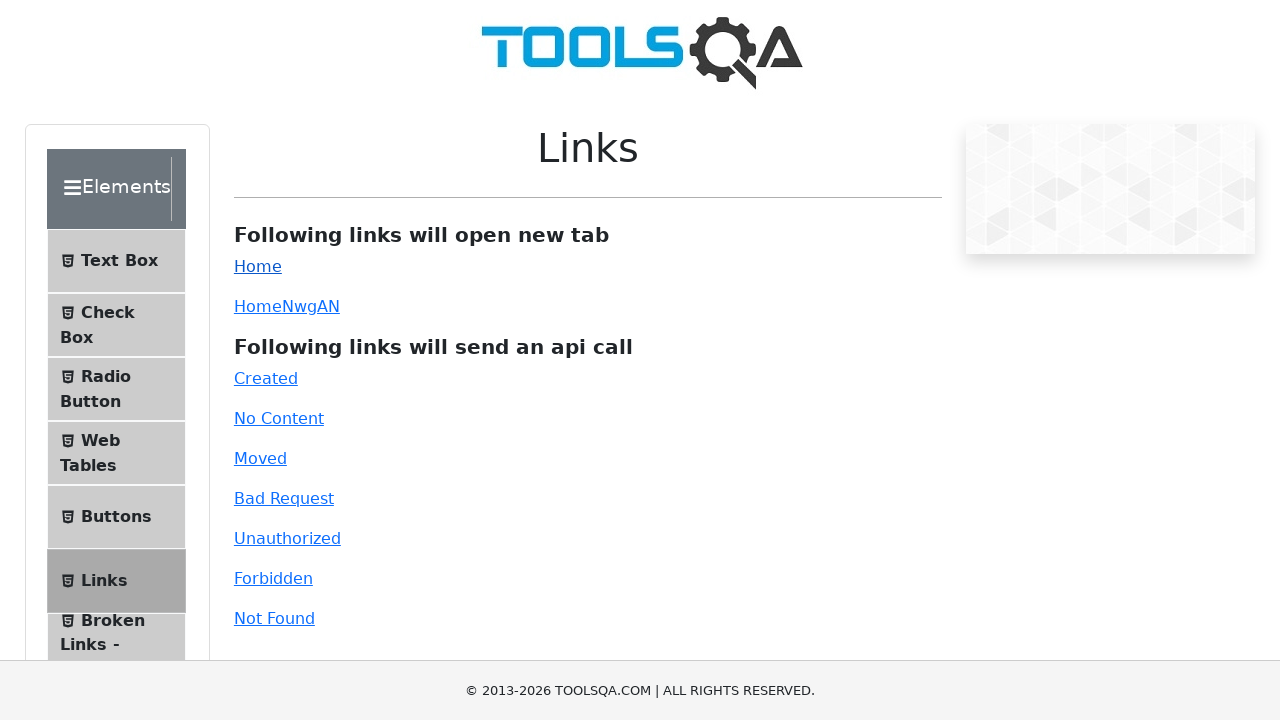

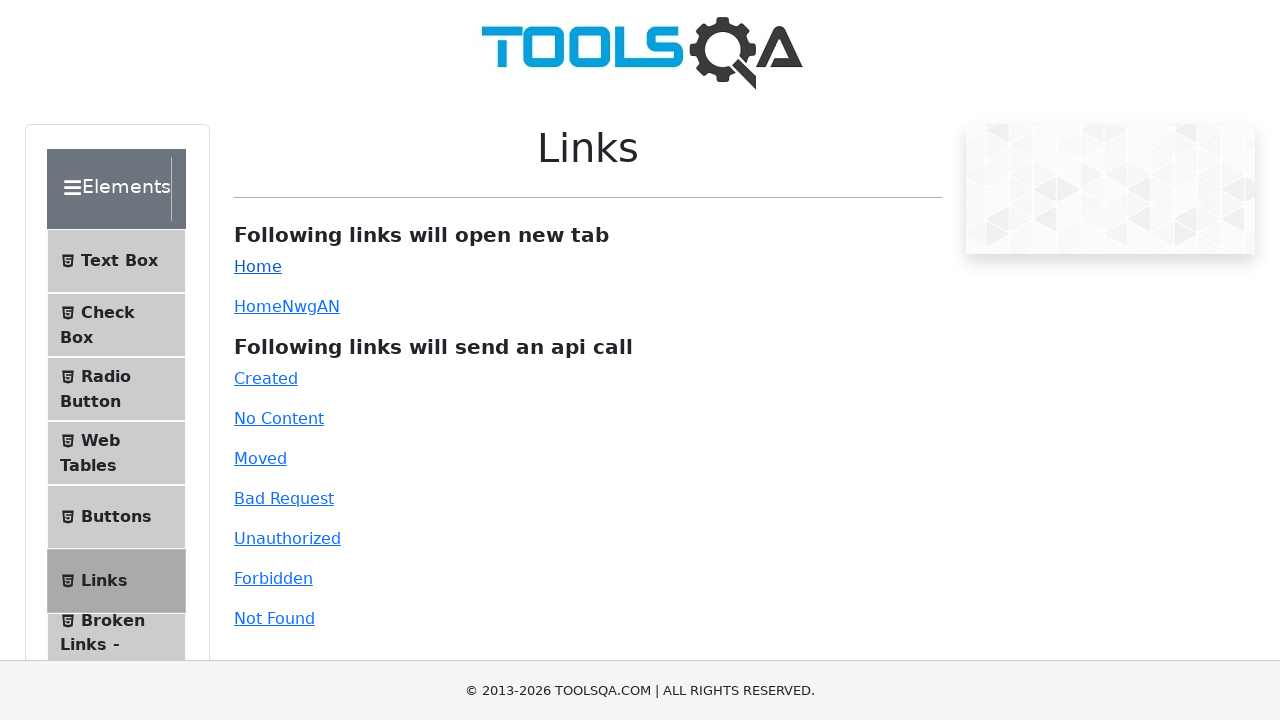